Tests form submission on Ultimate QA by filling out name and message fields and verifying successful submission

Starting URL: https://ultimateqa.com/filling-out-forms/

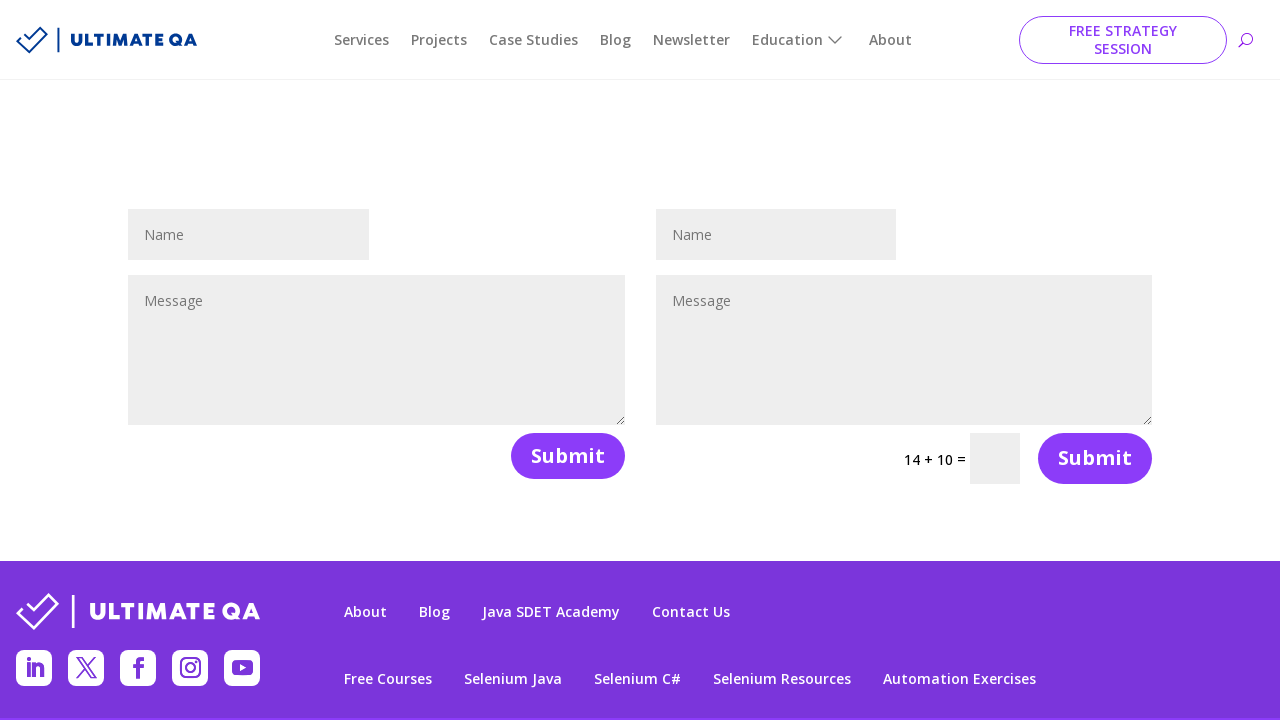

Filled name field with 'Maria Santos' on #et_pb_contact_name_0
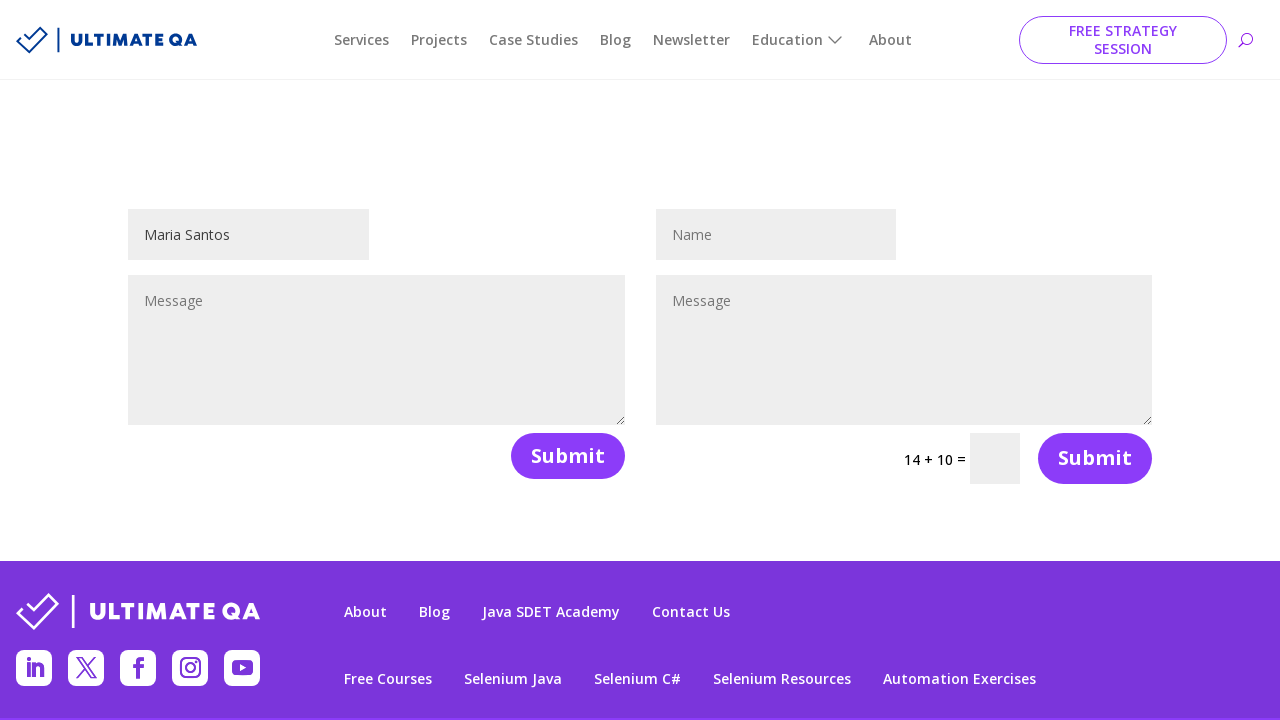

Filled message field with 'This is a test message for form validation' on #et_pb_contact_message_0
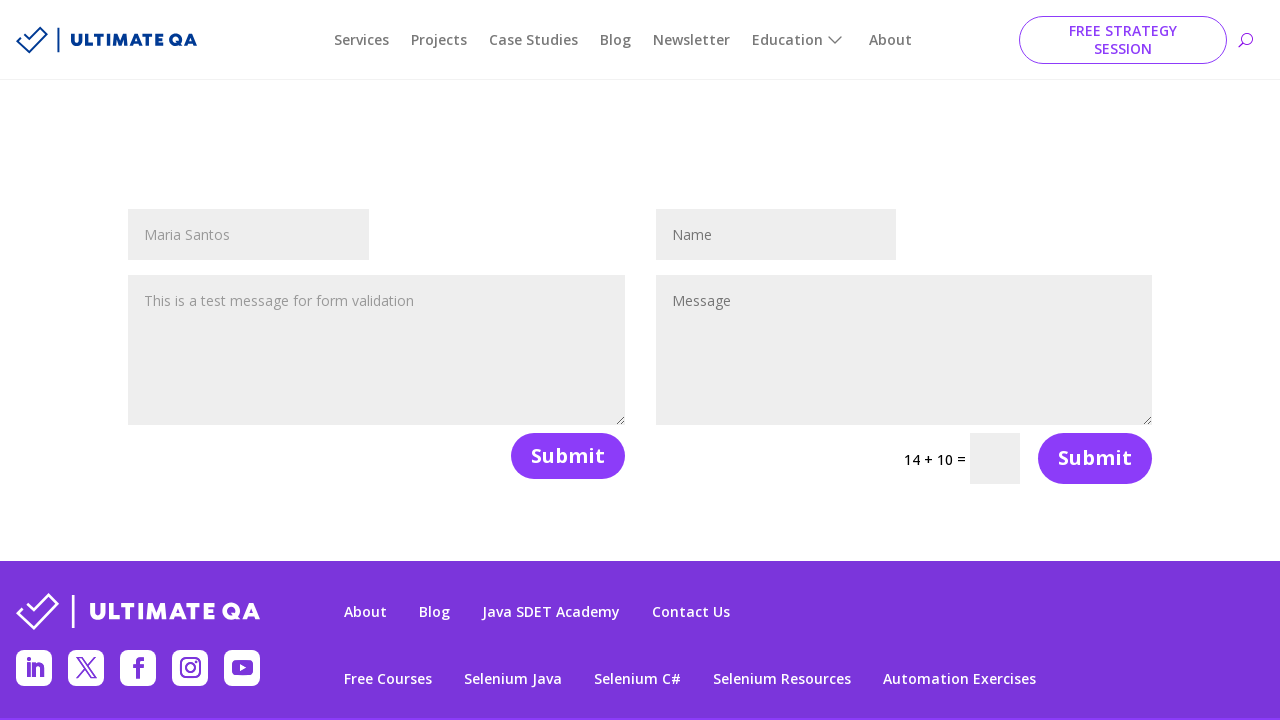

Clicked submit button to submit form at (568, 456) on button[name='et_builder_submit_button']
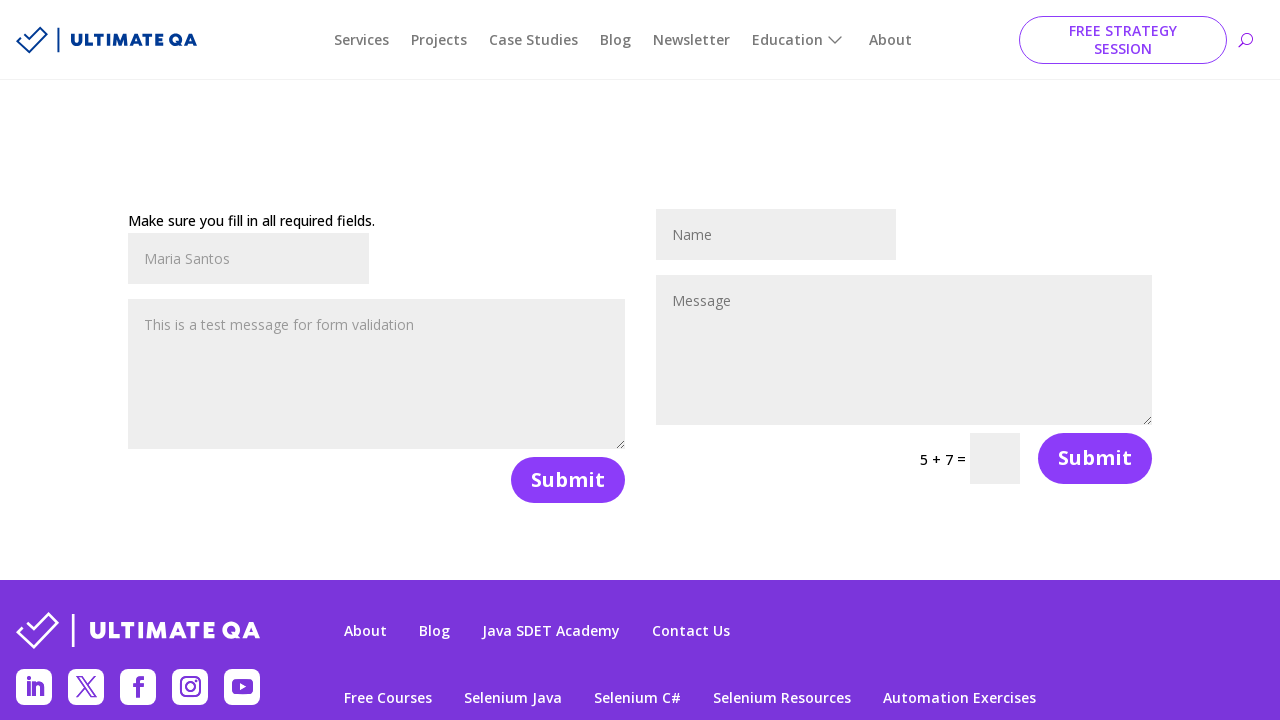

Form submission successful - success message displayed
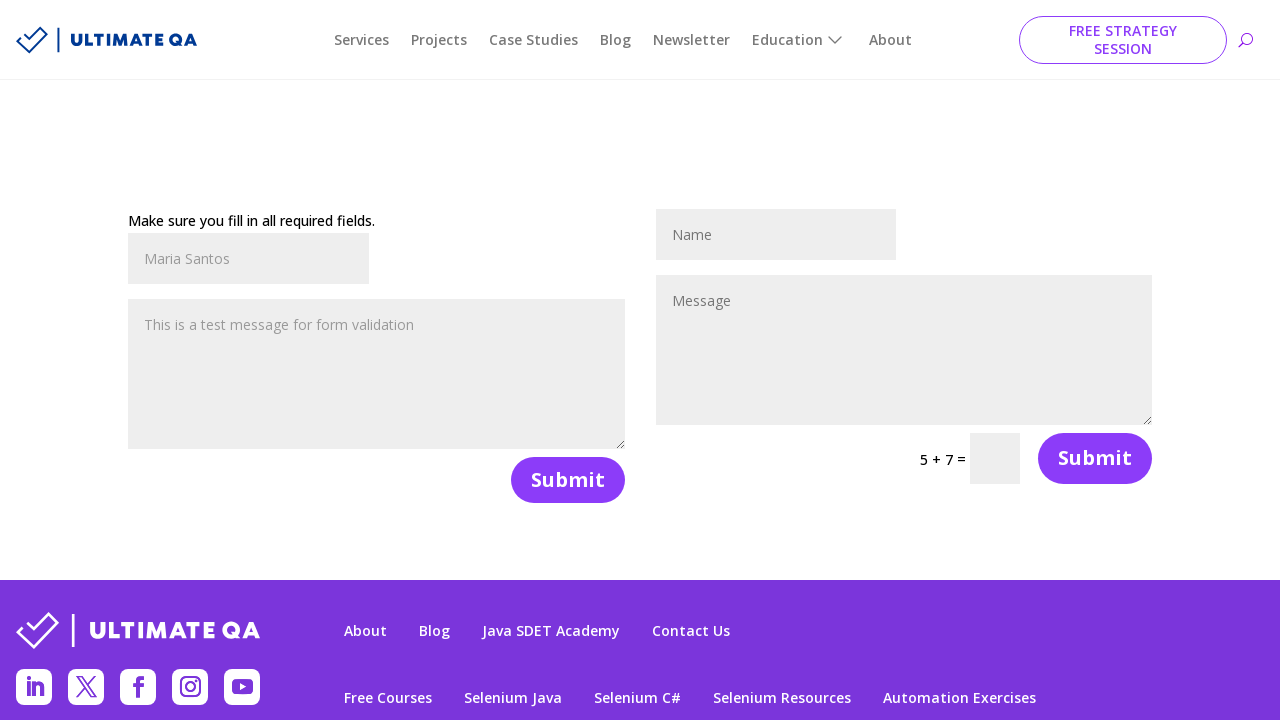

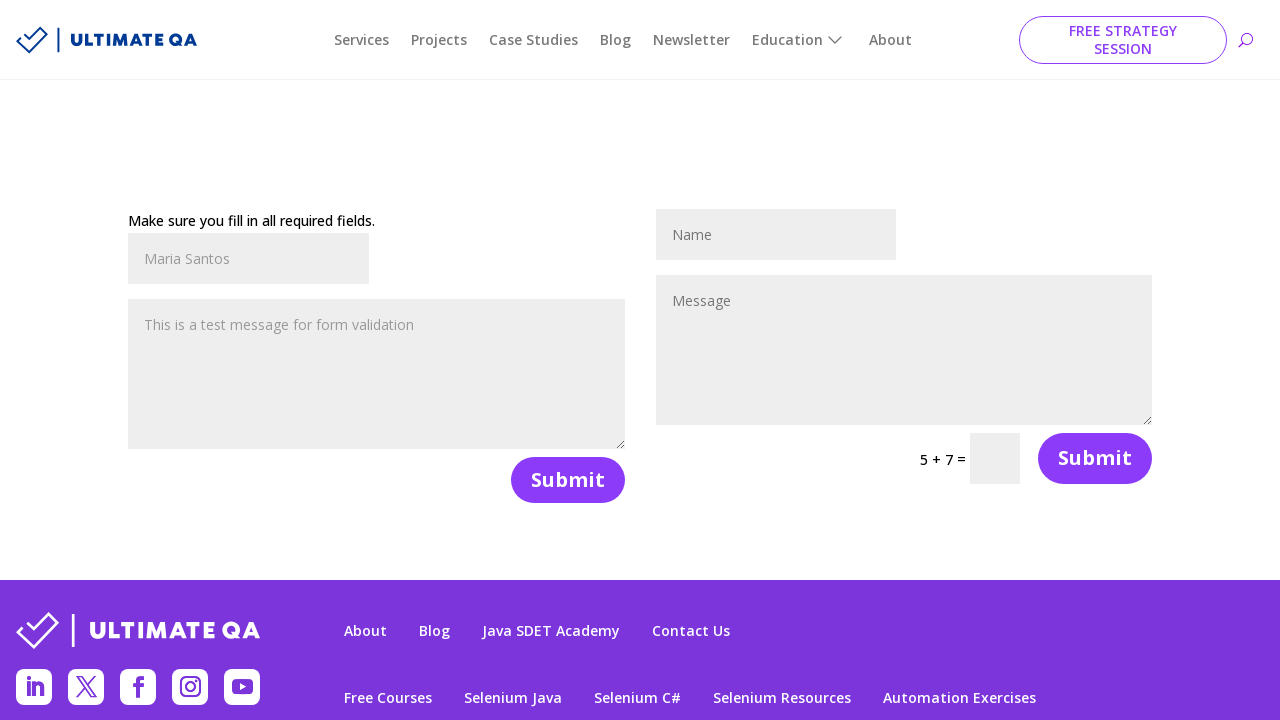